Tests dynamic loading functionality by clicking a start button, waiting for the loading icon to disappear, and verifying "Hello World!" text appears

Starting URL: https://automationfc.github.io/dynamic-loading/

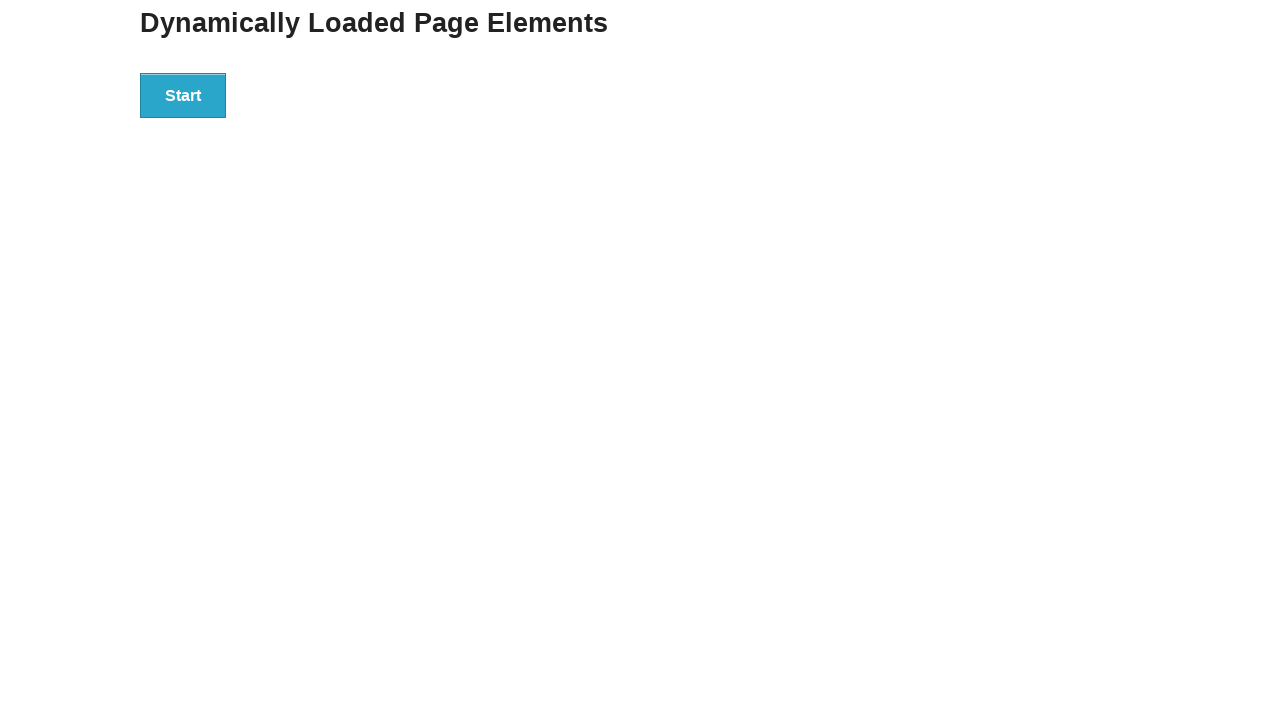

Navigated to dynamic loading test page
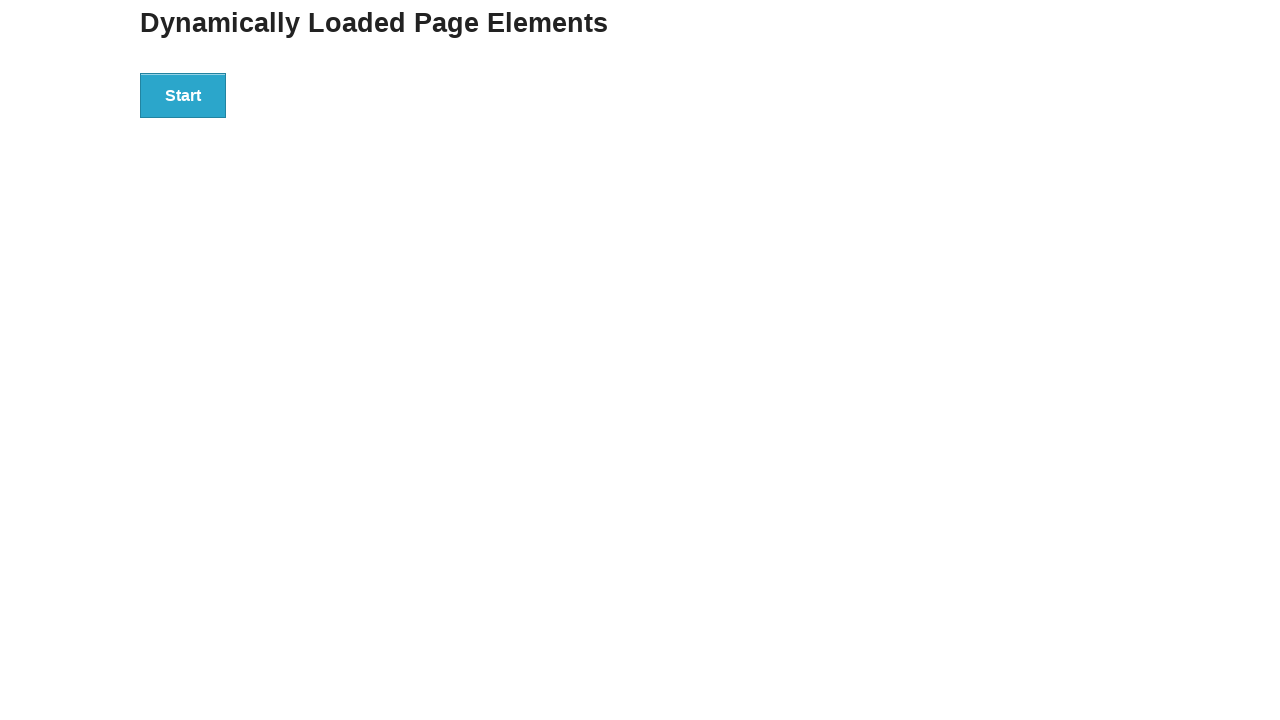

Clicked the start button to initiate dynamic loading at (183, 95) on xpath=//div[@id='start']/button
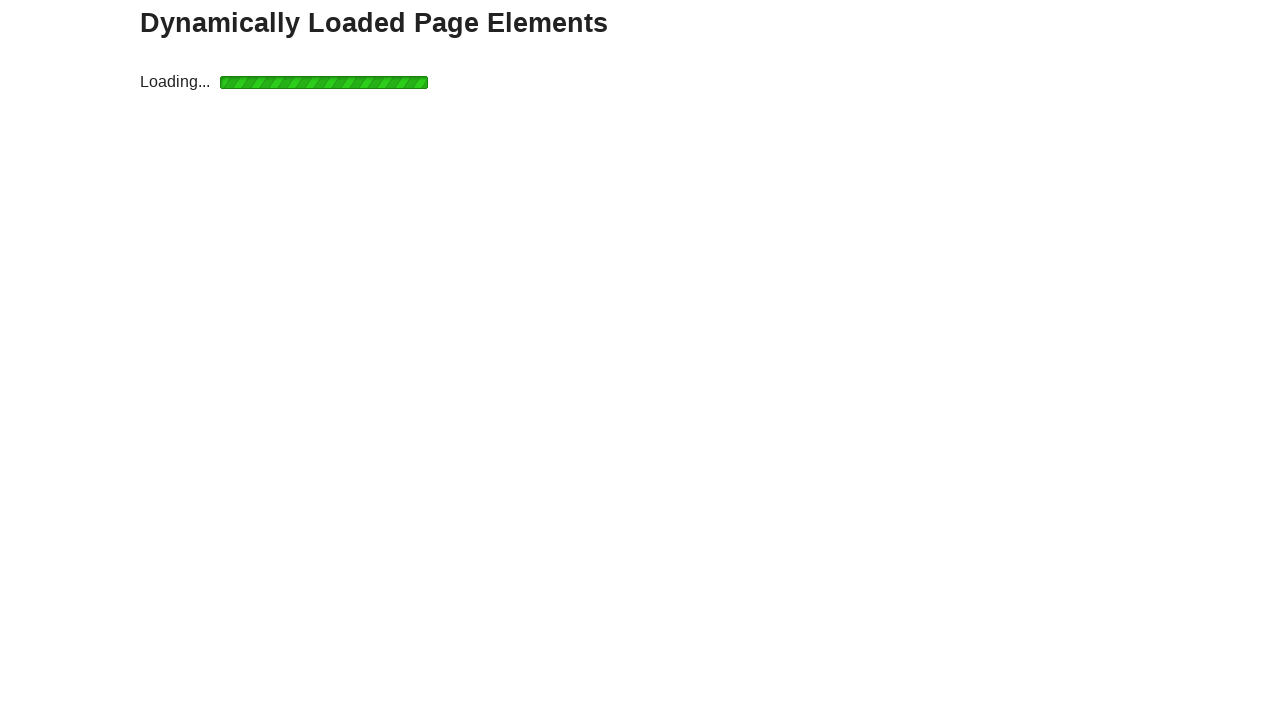

Loading icon disappeared
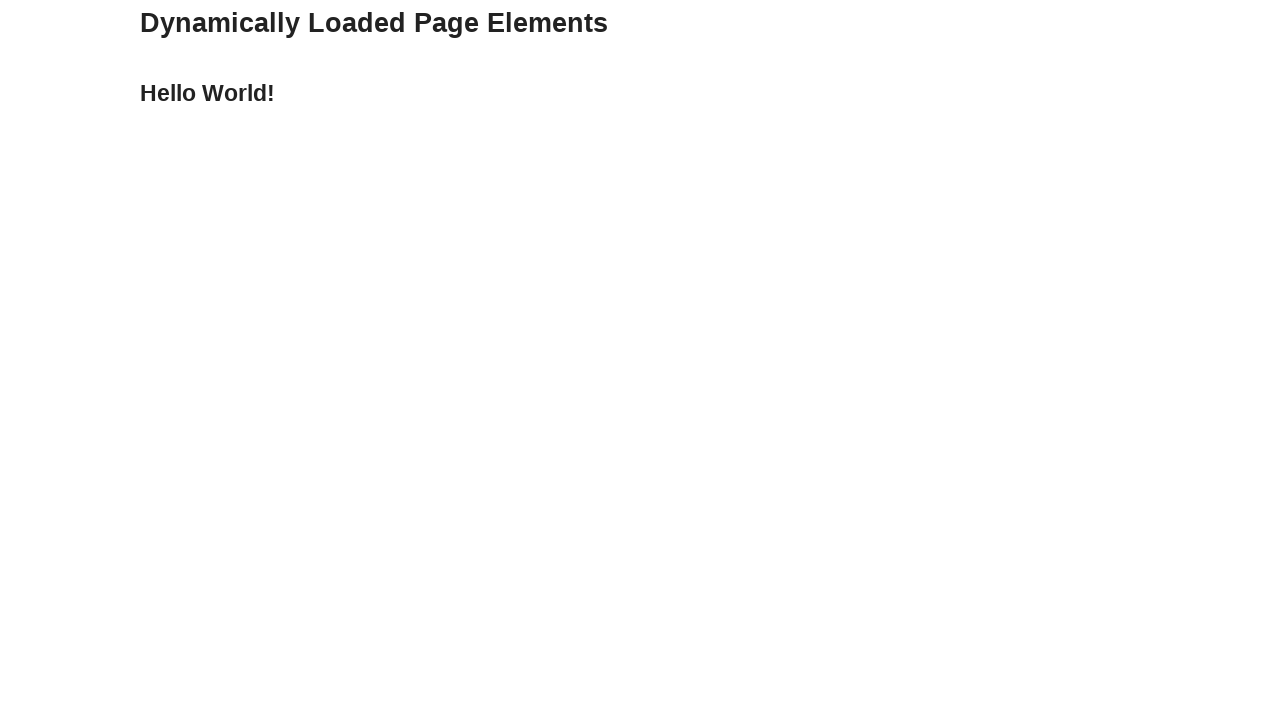

Hello World heading element appeared
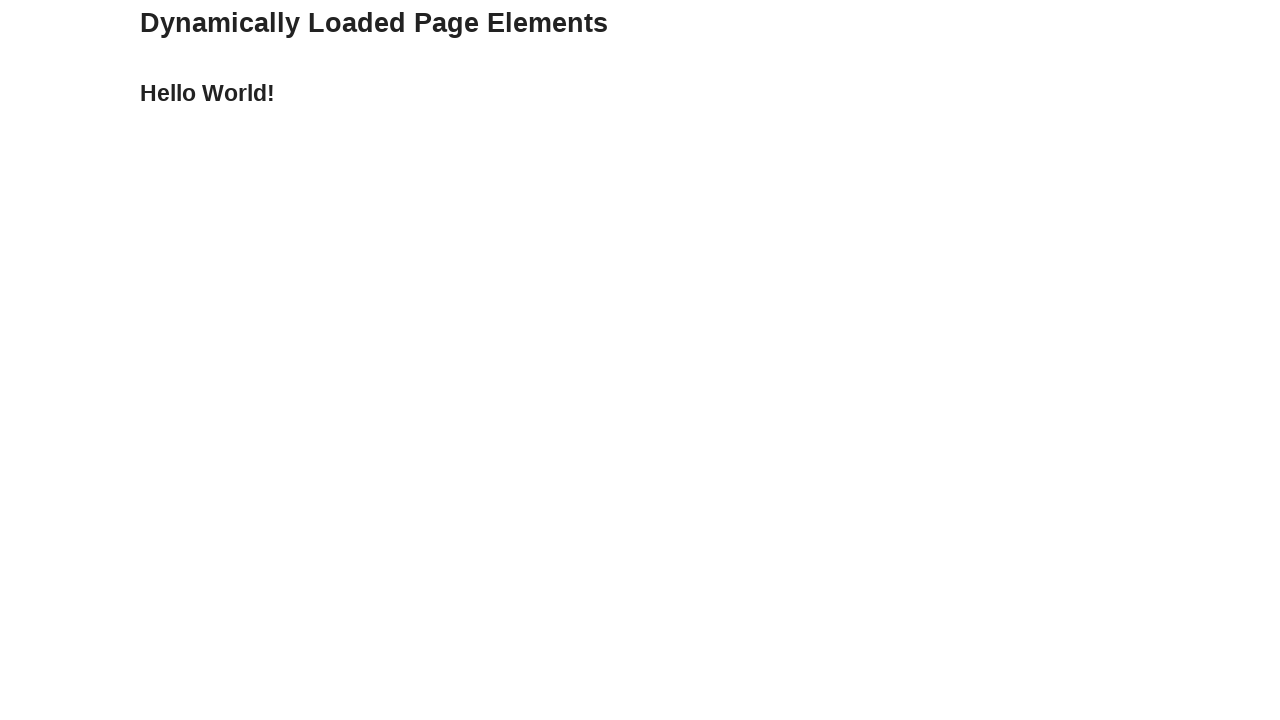

Verified 'Hello World!' text content matches expected value
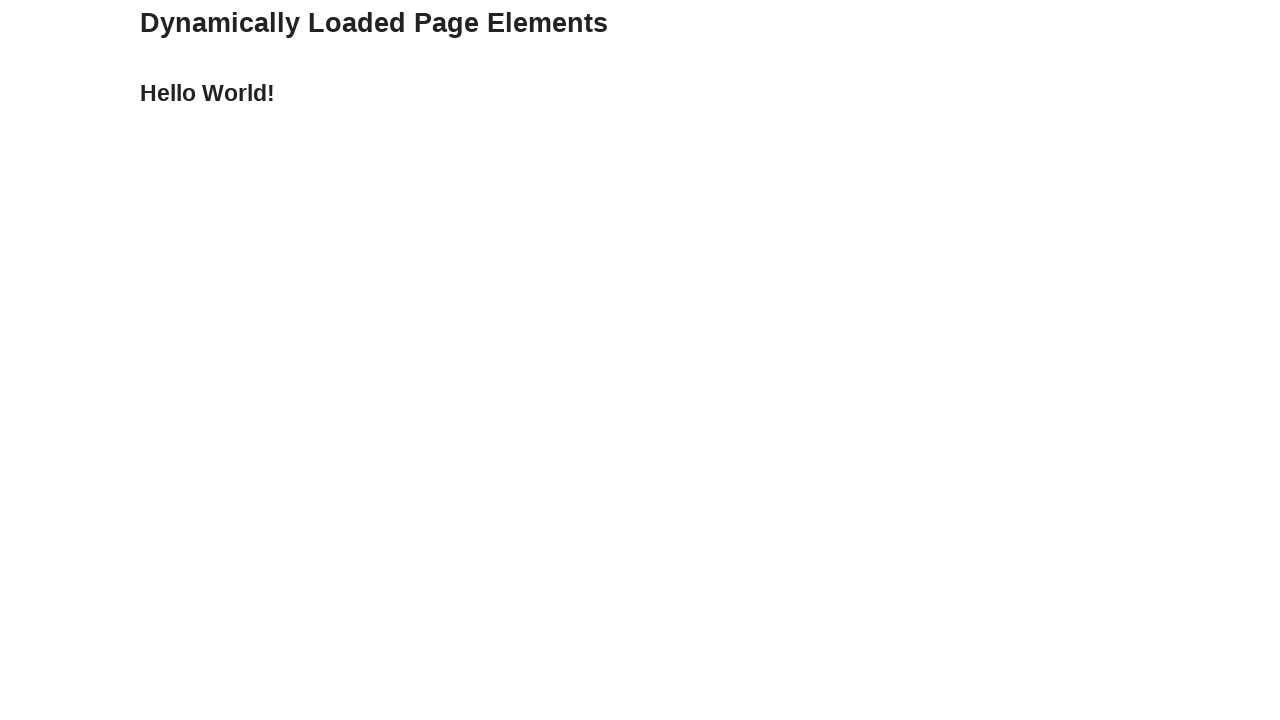

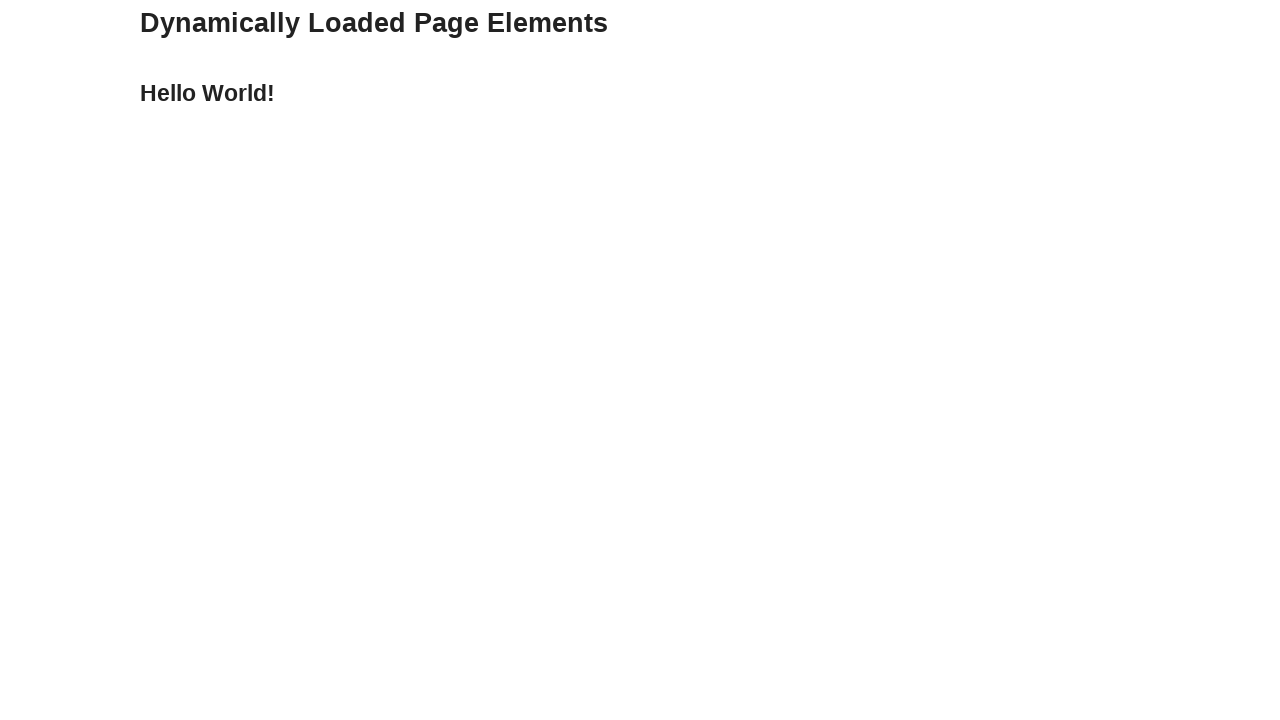